Demonstrates sending keys to a form field by clearing the email input and typing a new email address

Starting URL: https://www.selenium.dev/selenium/web/inputs.html

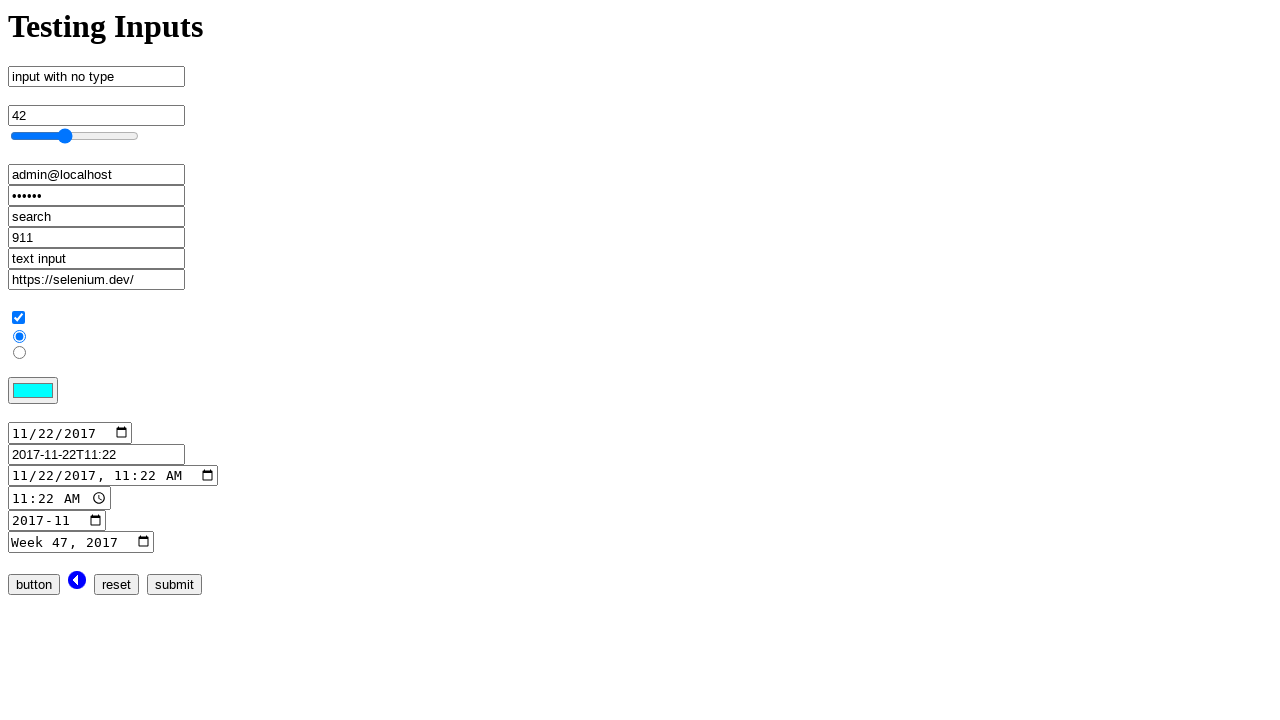

Navigated to inputs form page
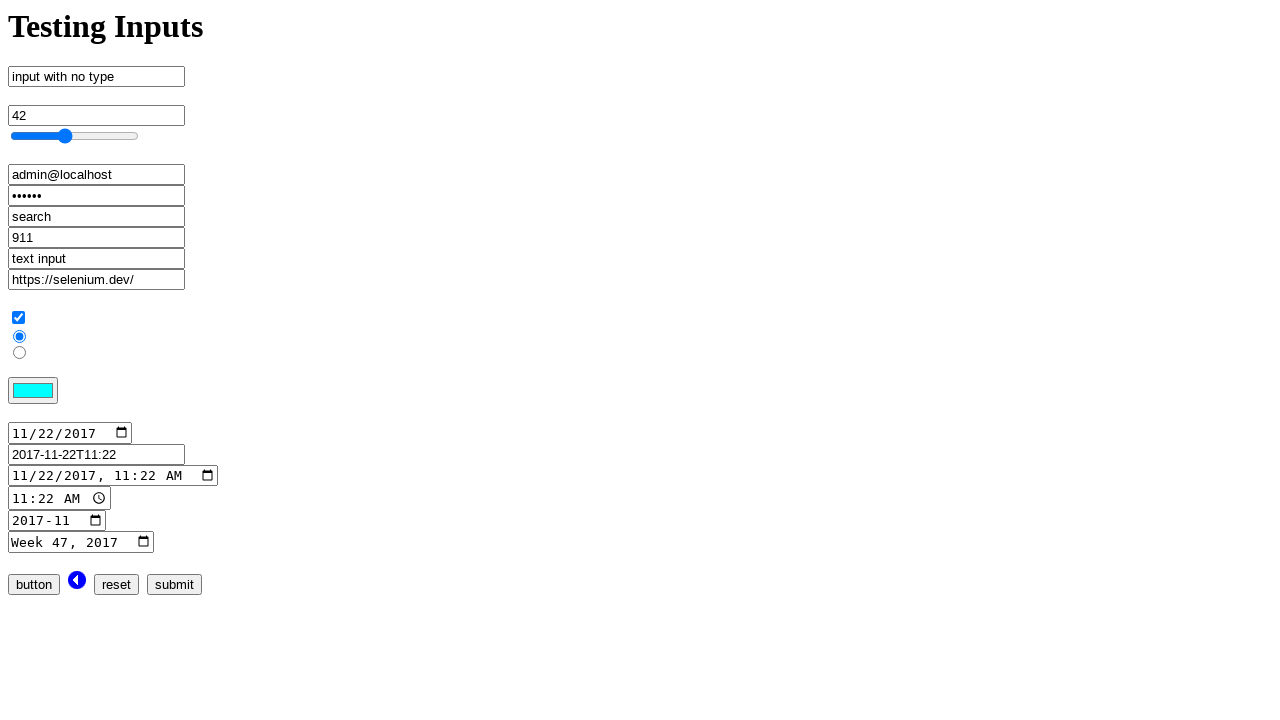

Cleared email input field on input[name='email_input']
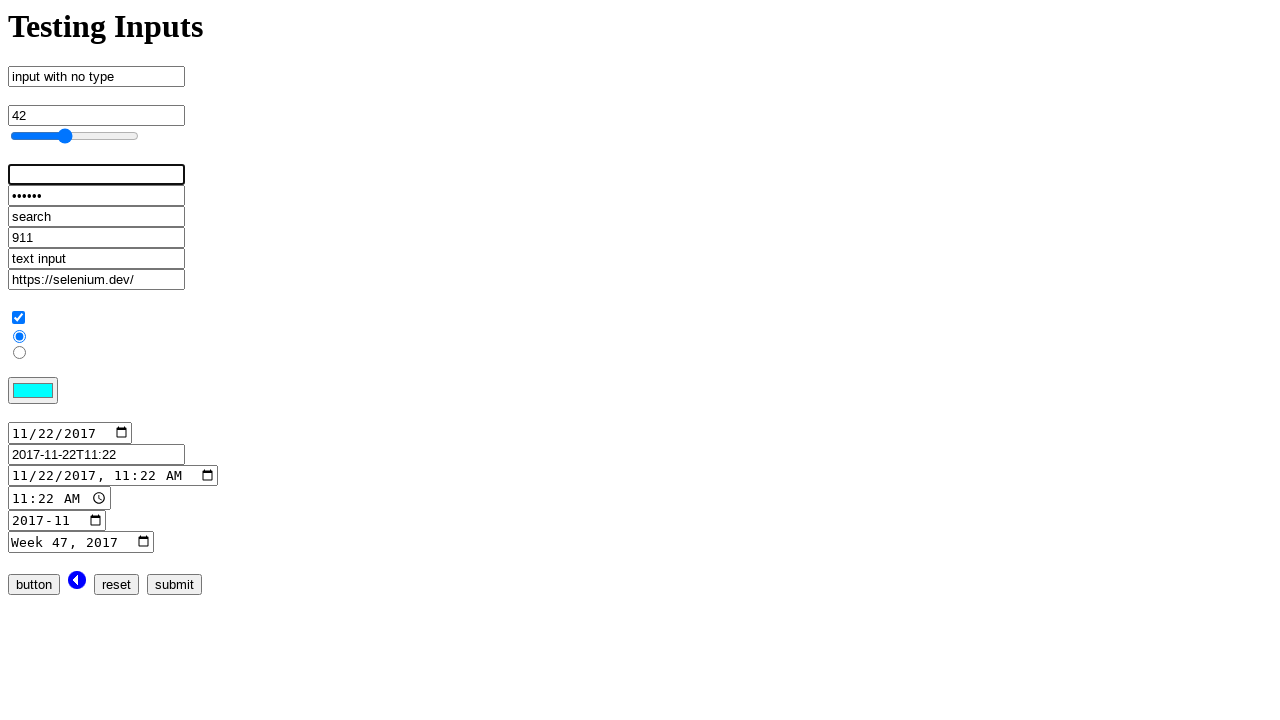

Typed new email address 'admin@localhost.dev' into email input field on input[name='email_input']
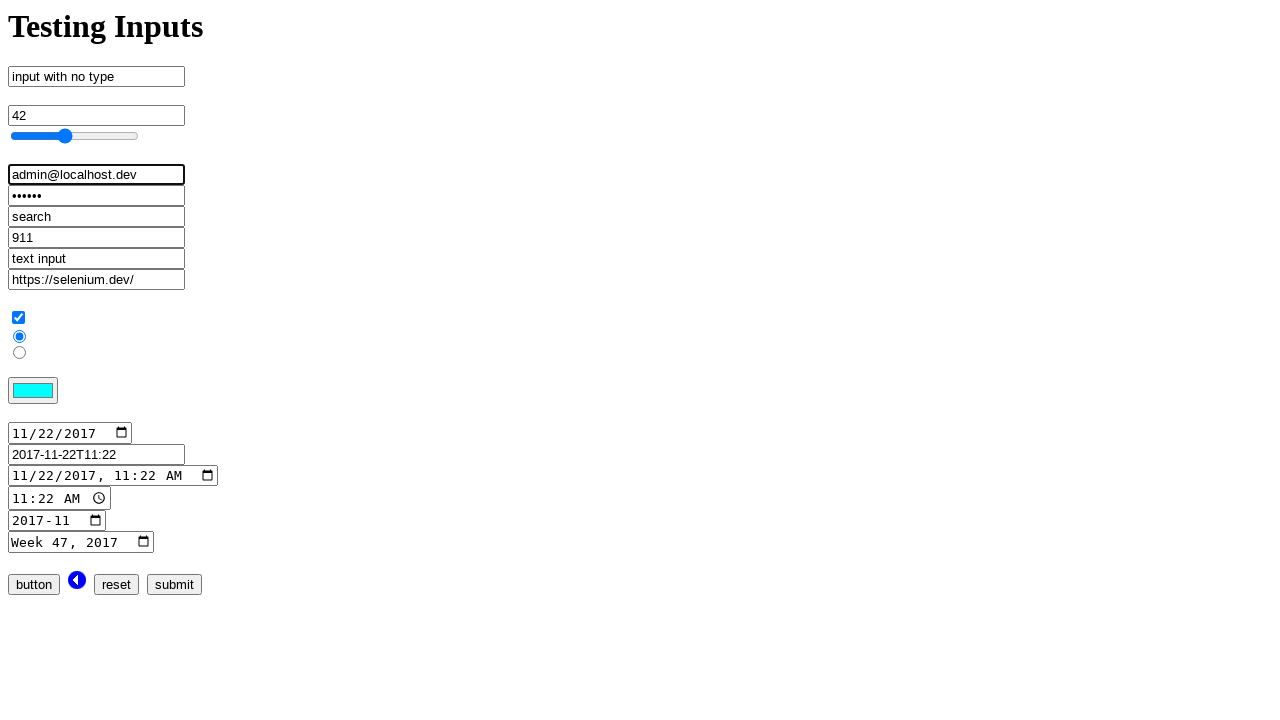

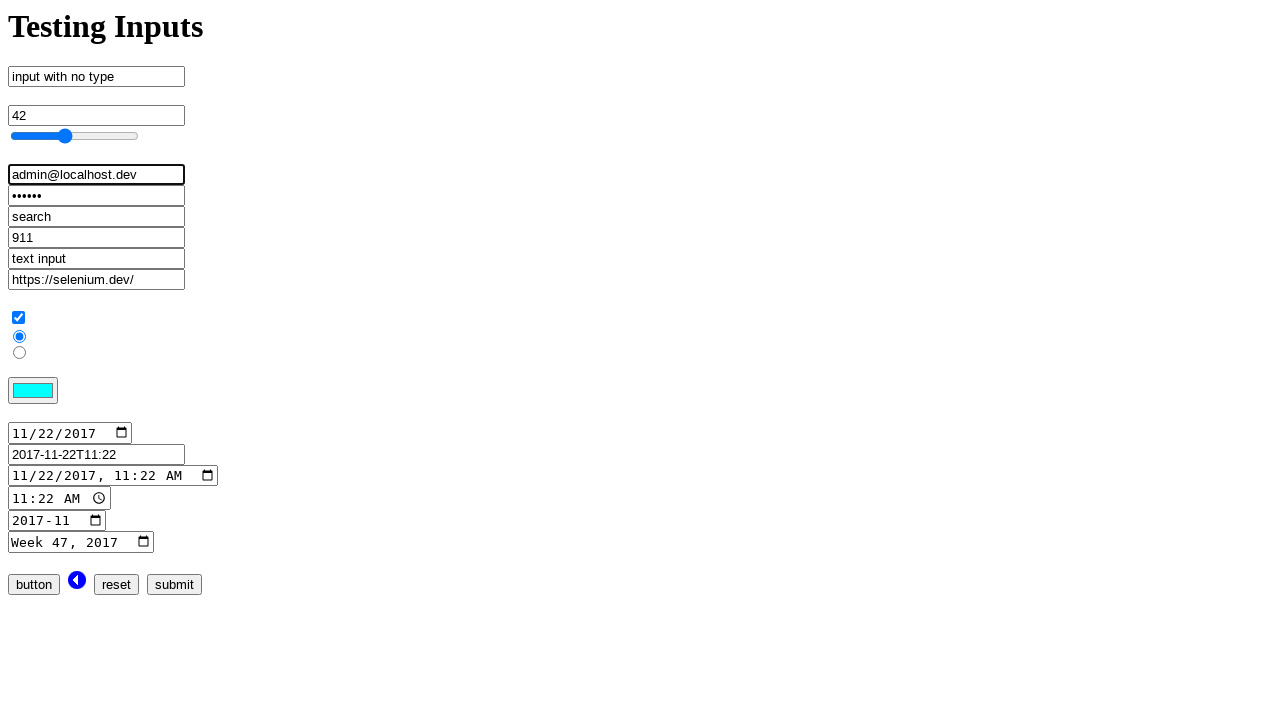